Tests flight booking workflow by finding the lowest priced flight, selecting it, filling passenger details, and completing the purchase

Starting URL: https://blazedemo.com/

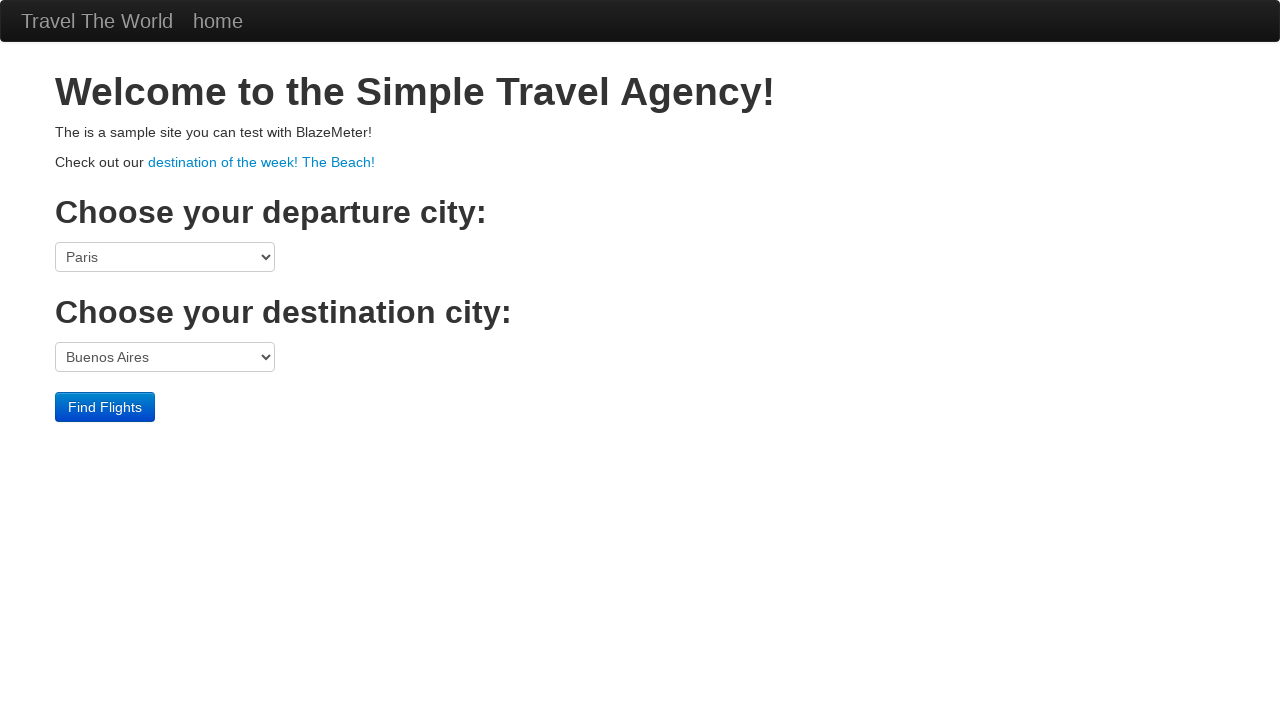

Clicked submit button to search for flights at (105, 407) on xpath=//input[@type='submit']
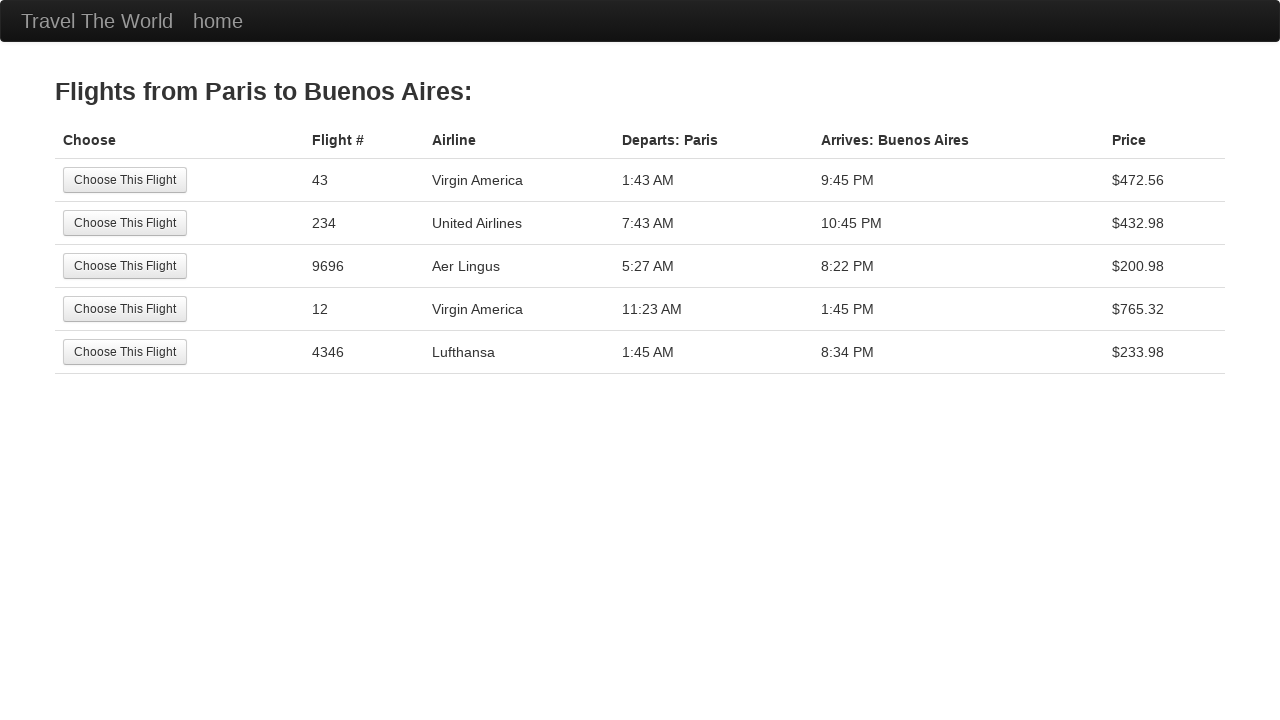

Flight results loaded and price column visible
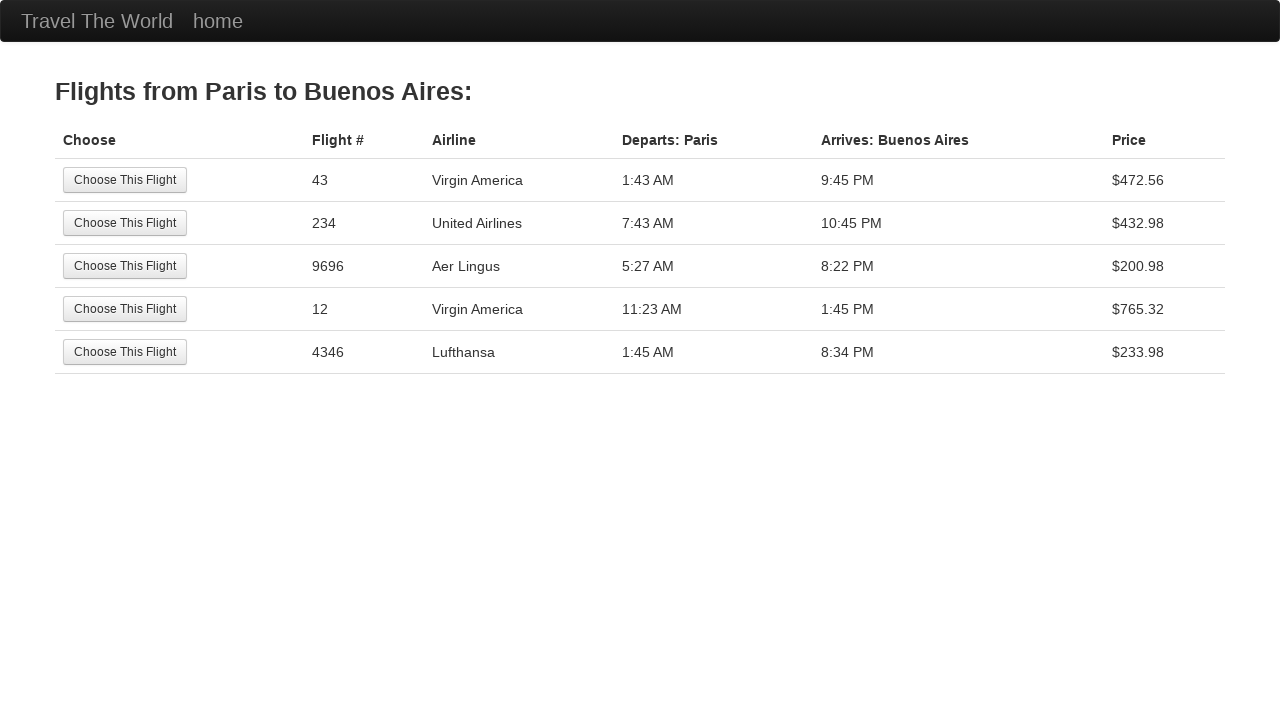

Retrieved all flight price elements
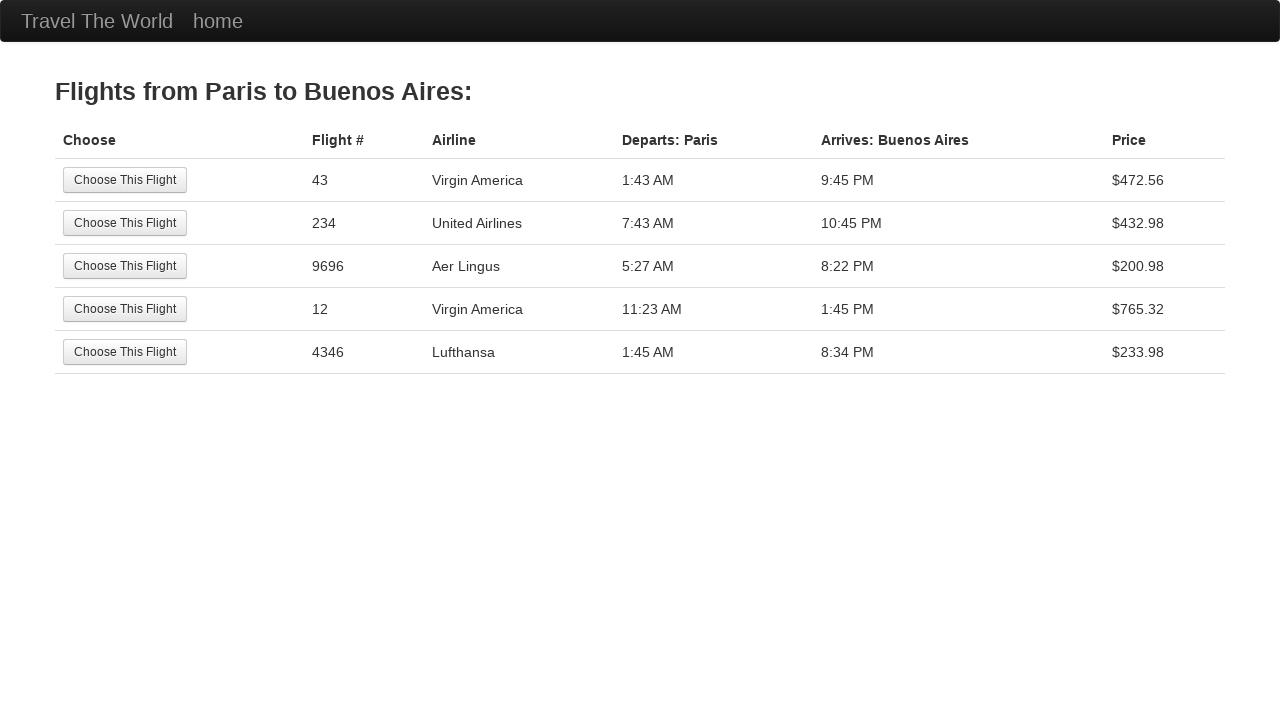

Extracted text content from all price elements
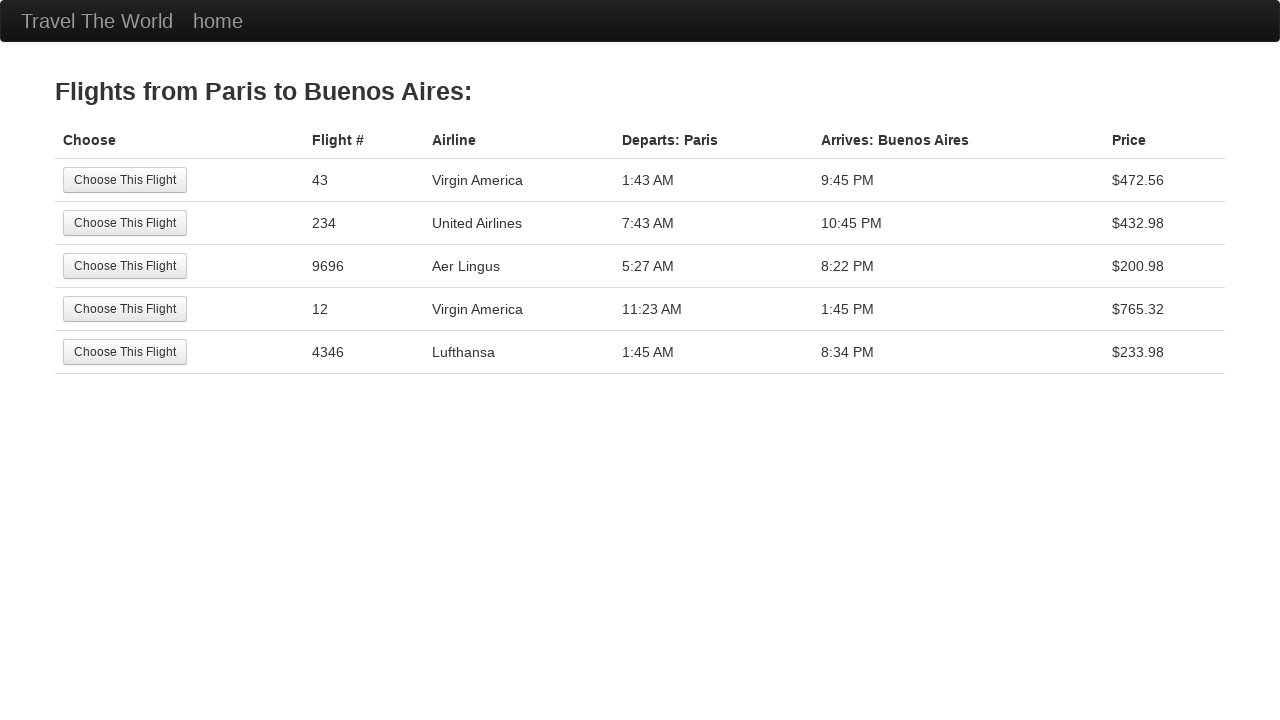

Identified lowest flight price: $200.98
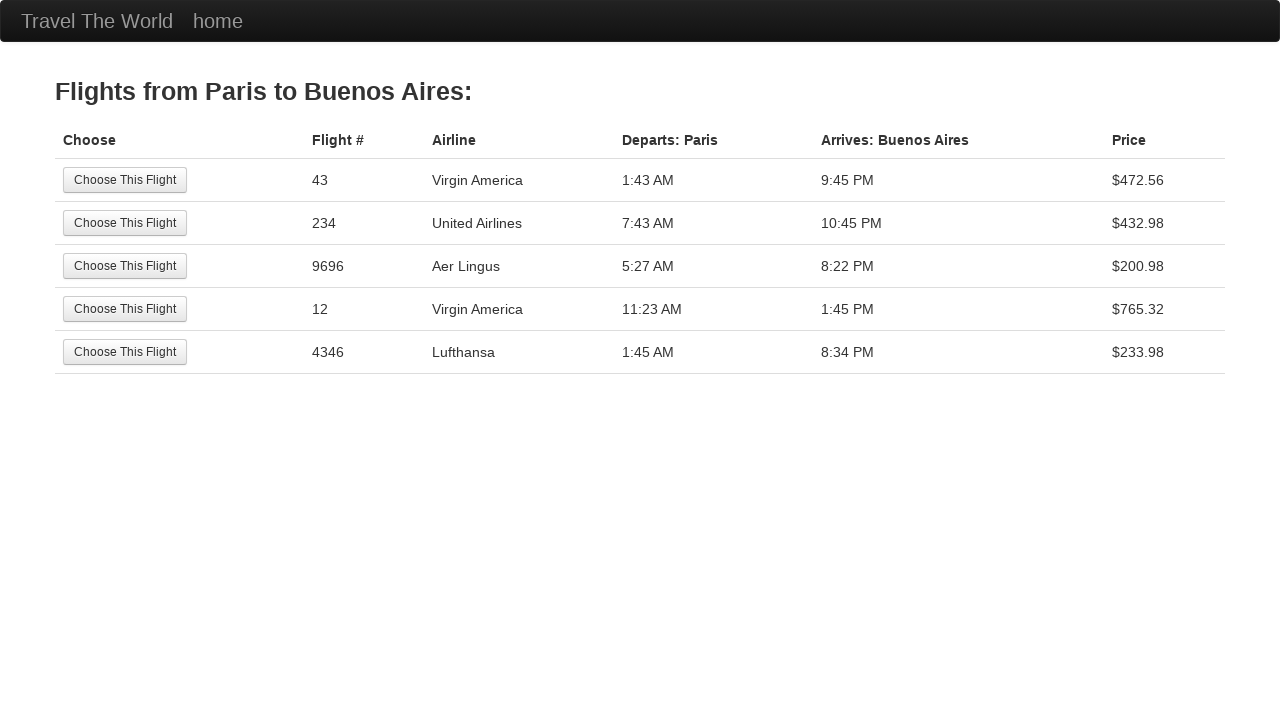

Retrieved all flight rows
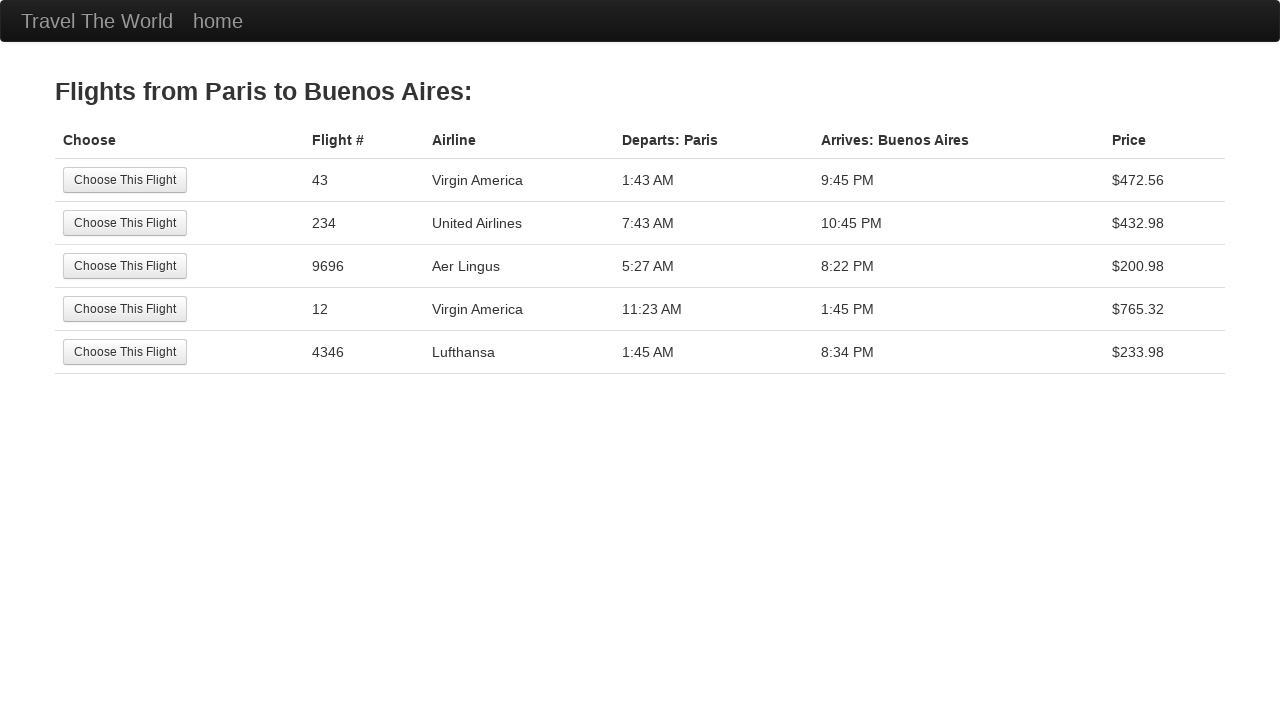

Selected flight with lowest price ($200.98) at row 3 at (125, 266) on //tbody//tr[3]//input
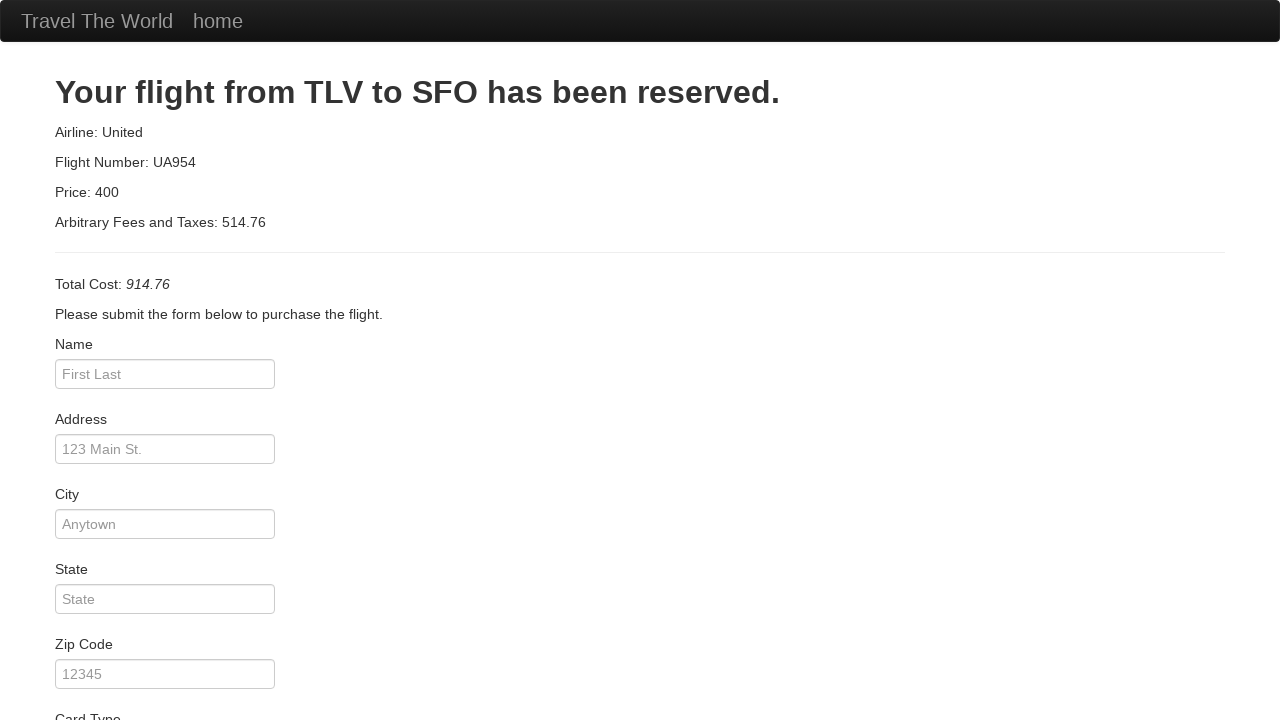

Filled passenger name field with 'John Smith' on //input[@id='inputName']
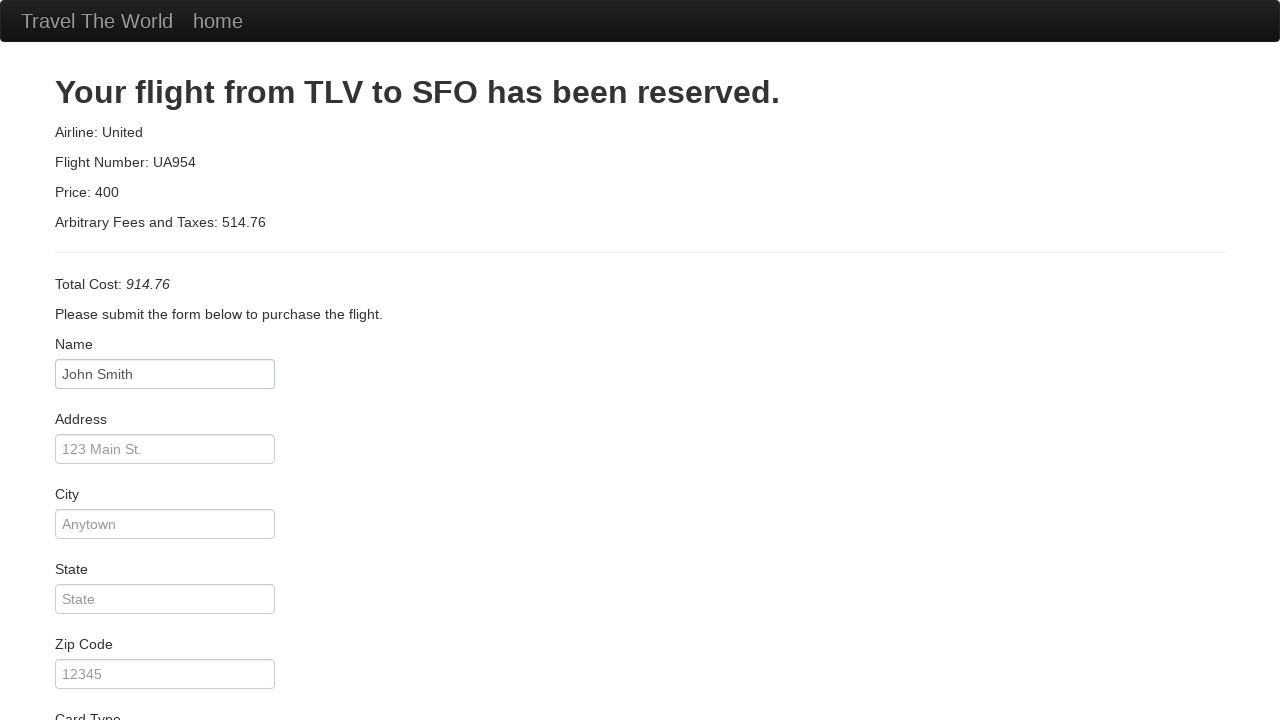

Filled address field with '456 Main Street' on //input[@id='address']
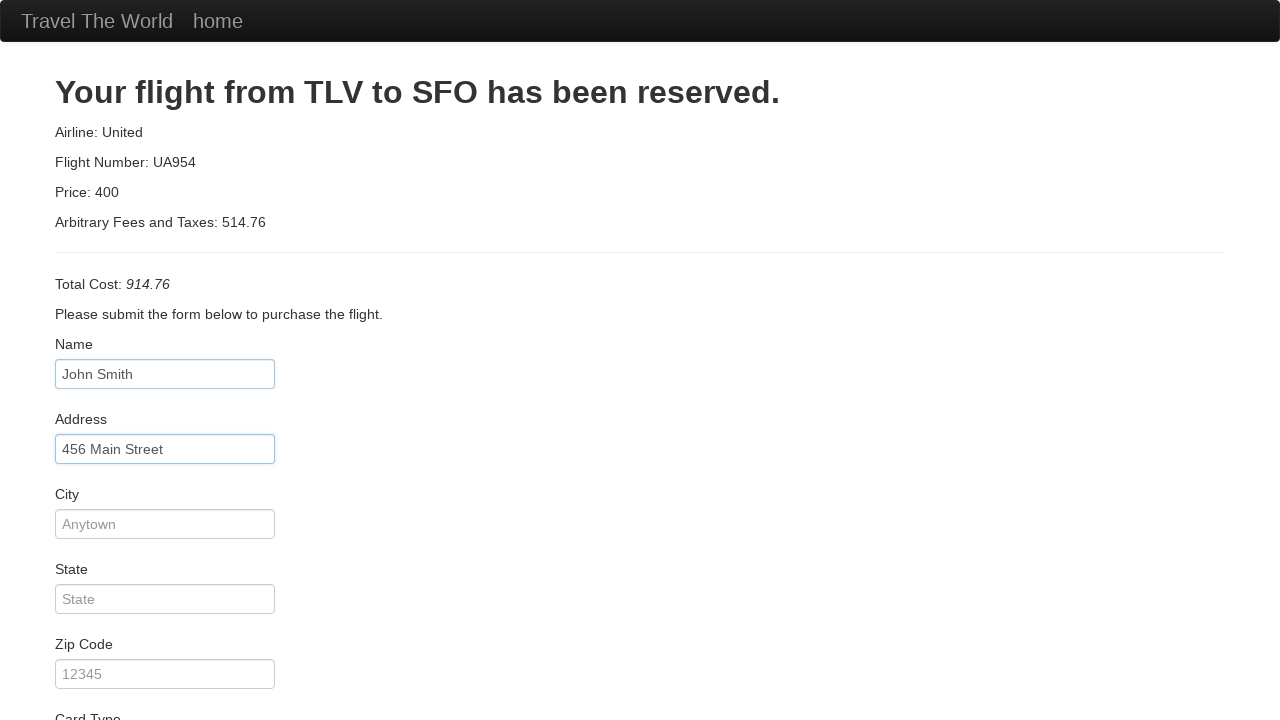

Filled city field with 'Boston' on //input[@id='city']
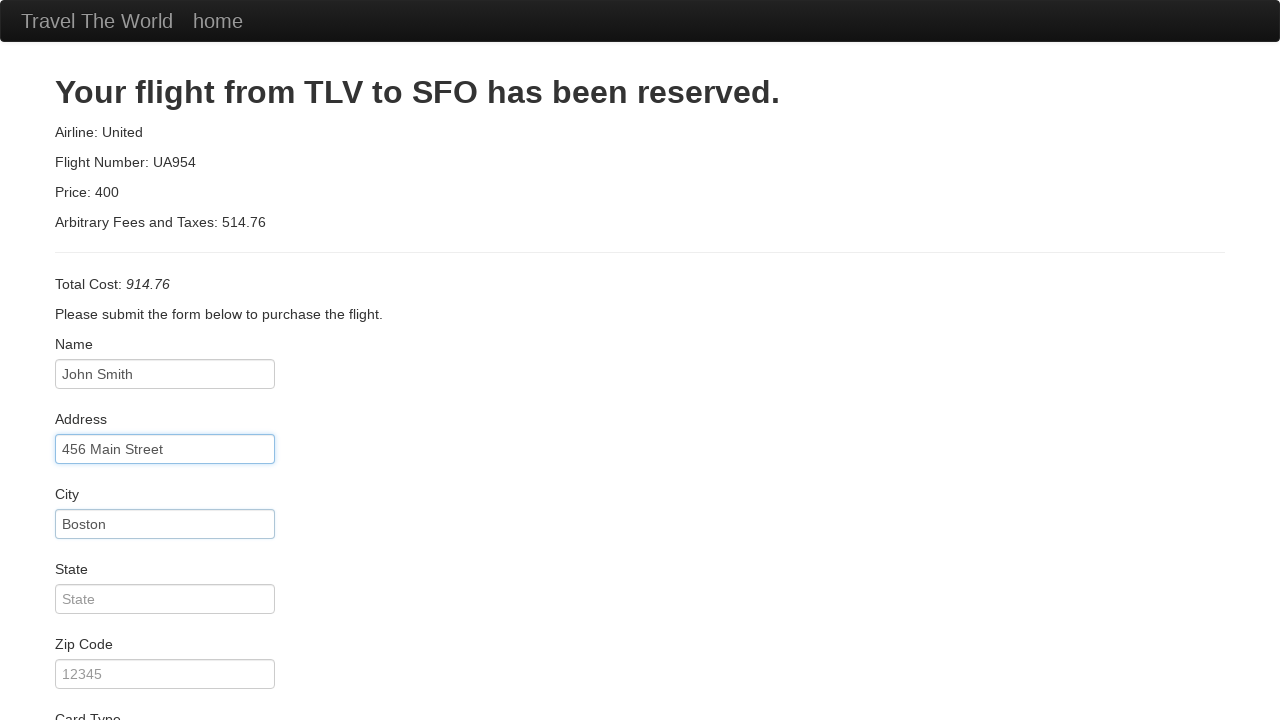

Filled state field with 'MA' on //input[@id='state']
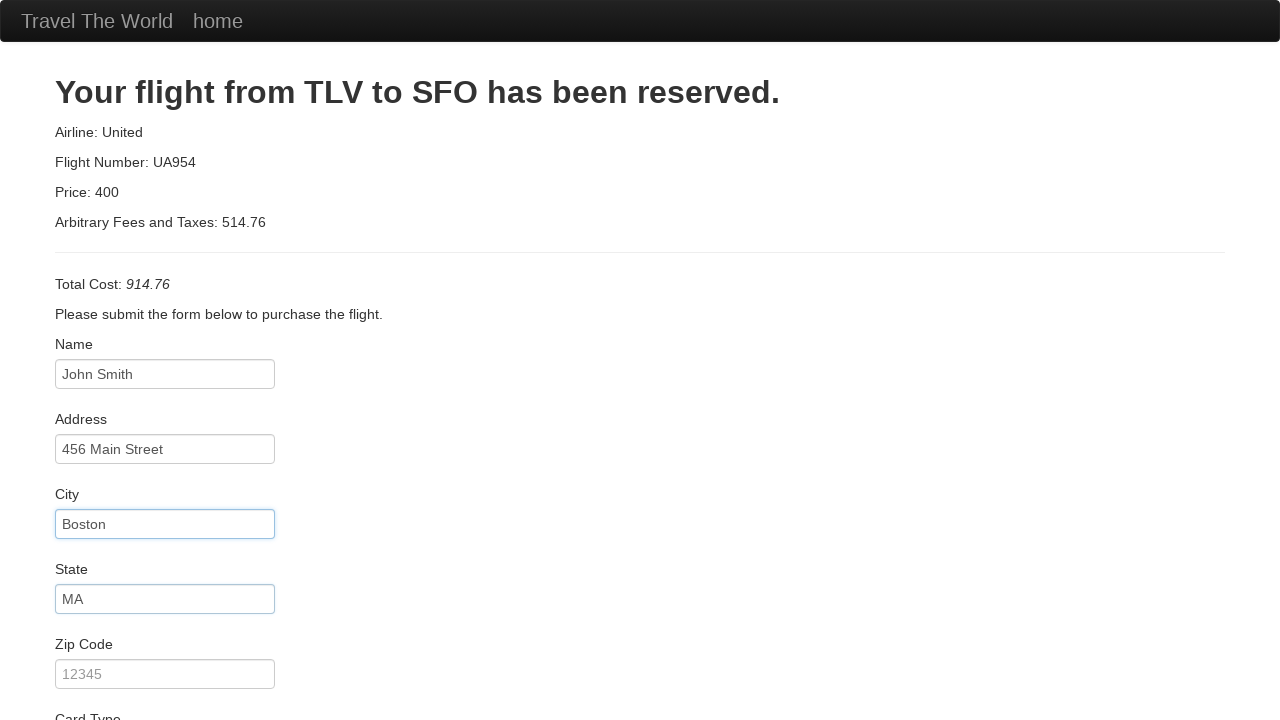

Filled zip code field with '02134' on //input[@id='zipCode']
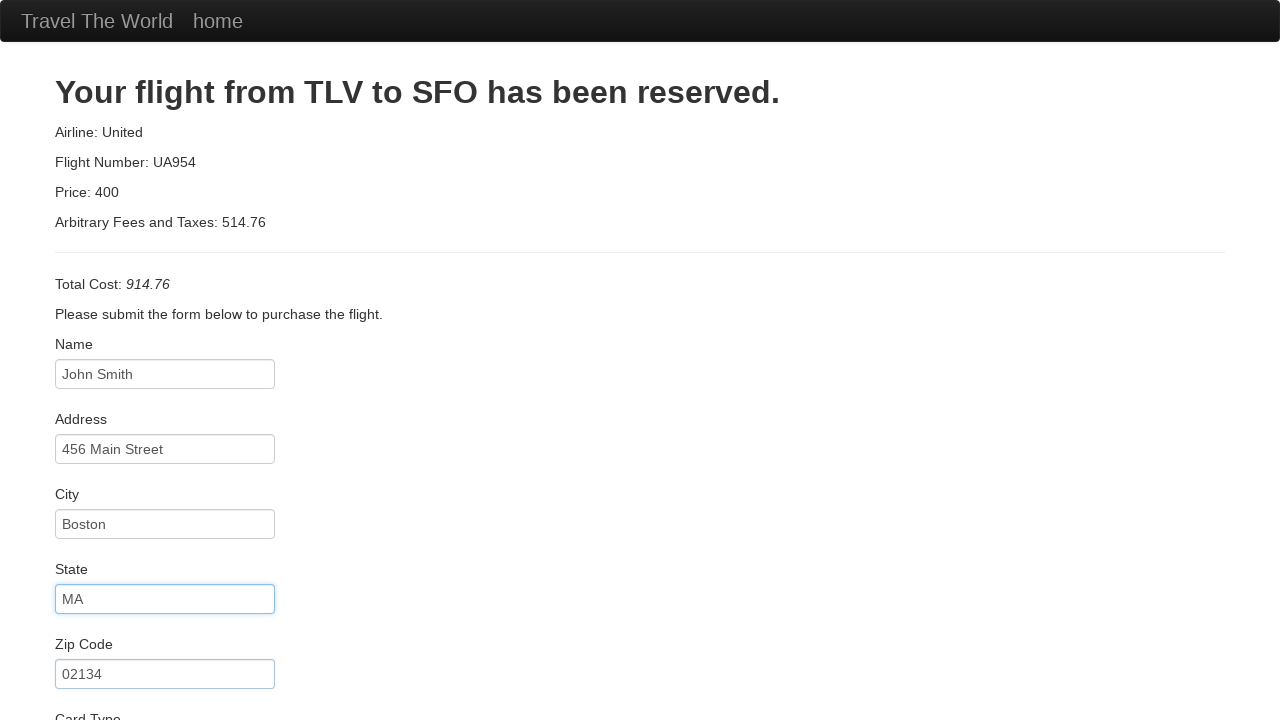

Clicked primary button to complete purchase at (118, 685) on xpath=//input[@class='btn btn-primary']
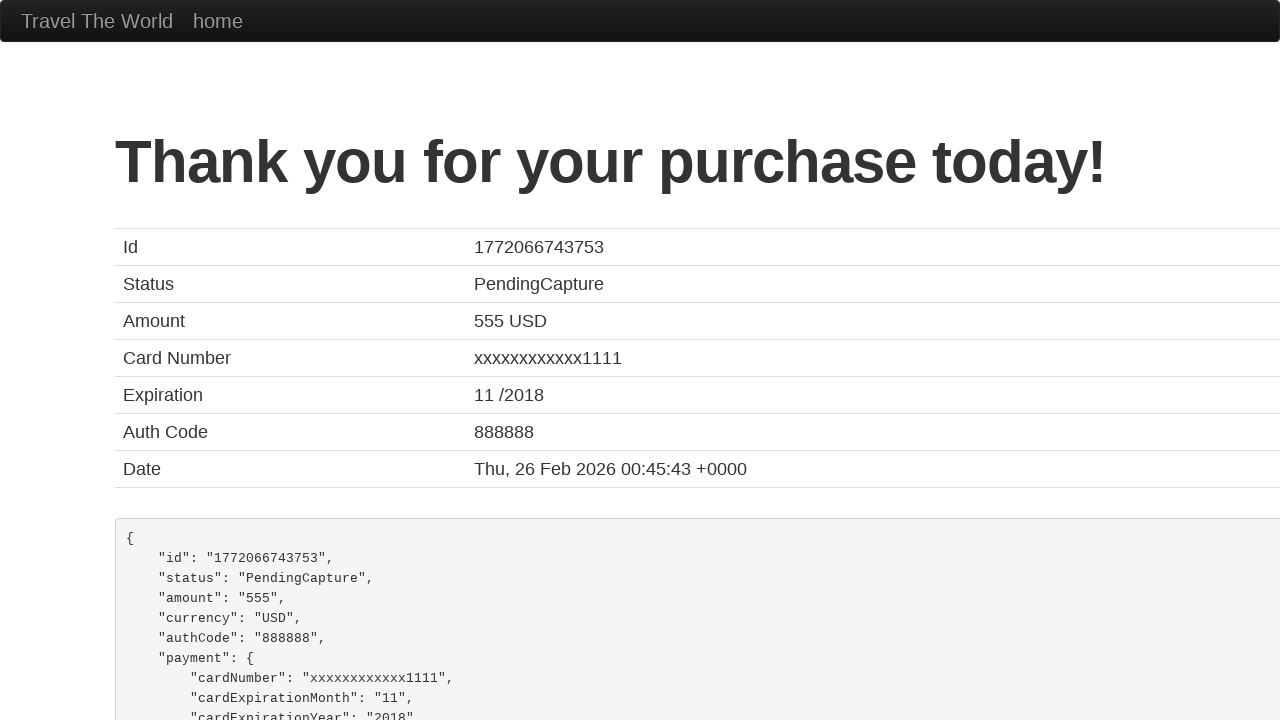

Purchase confirmation page loaded with thank you message
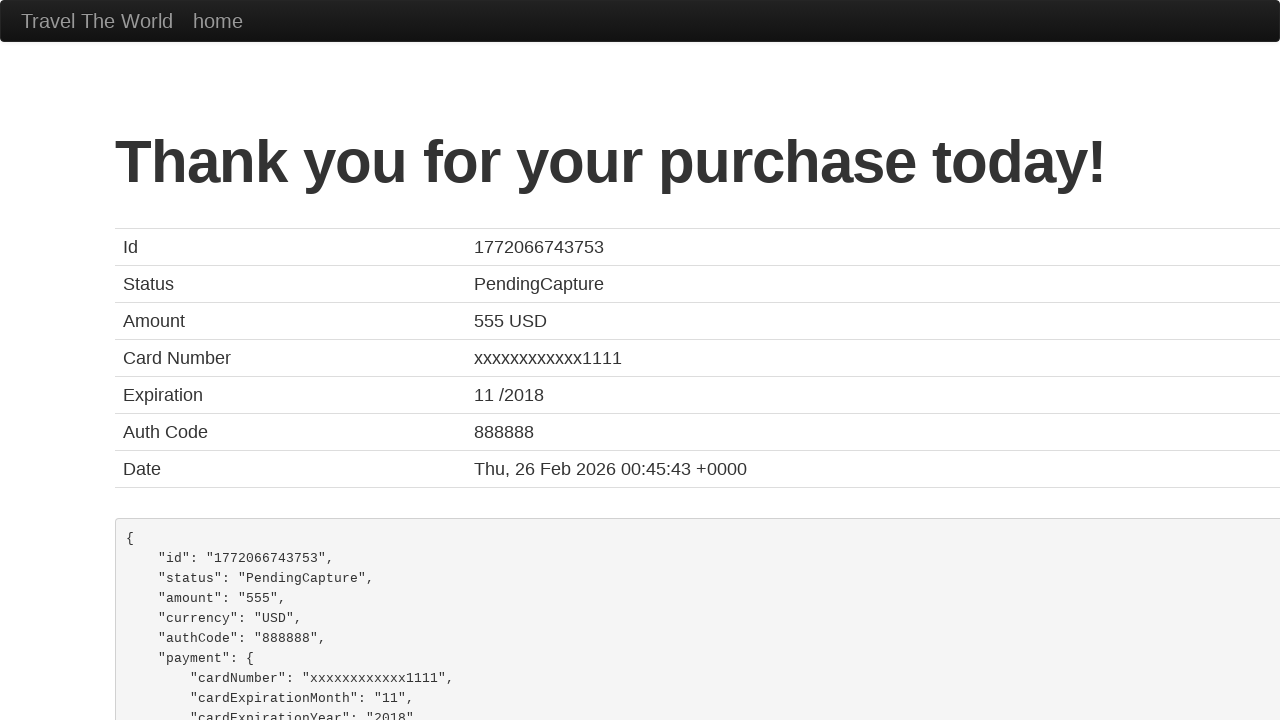

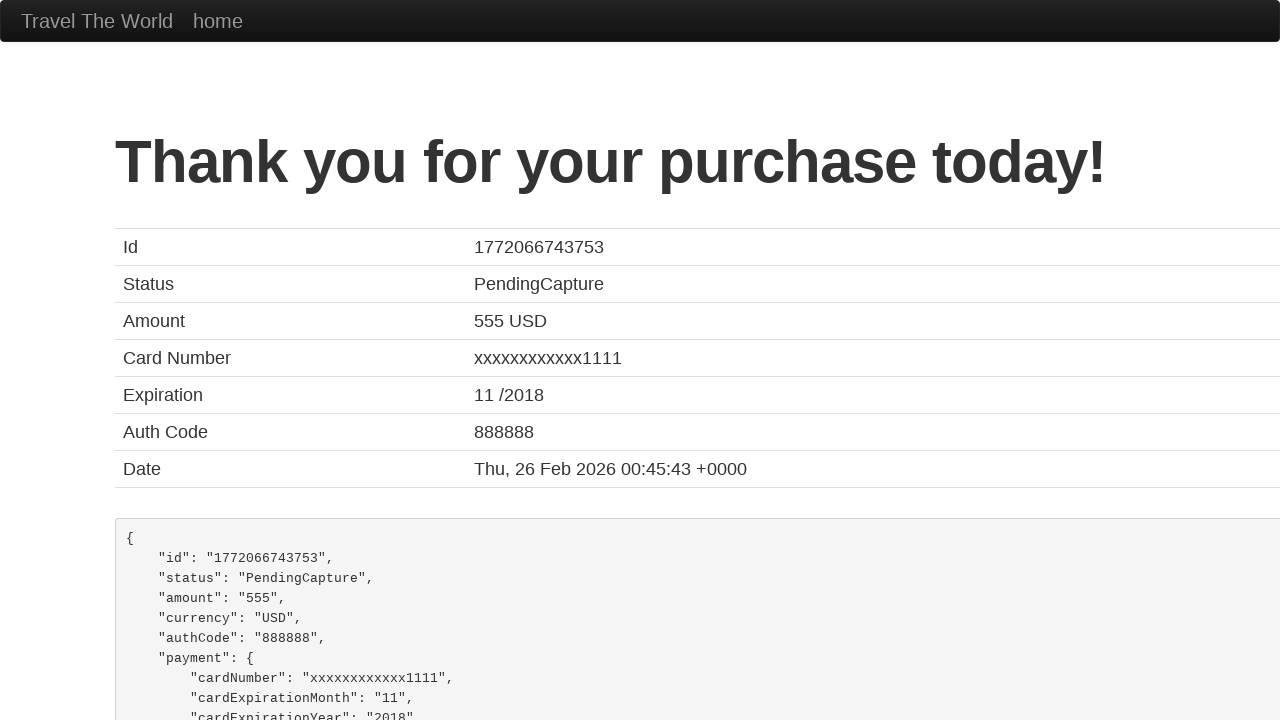